Demonstrates best practices for selecting elements by clicking various buttons using different selector strategies

Starting URL: https://example.cypress.io/commands/querying

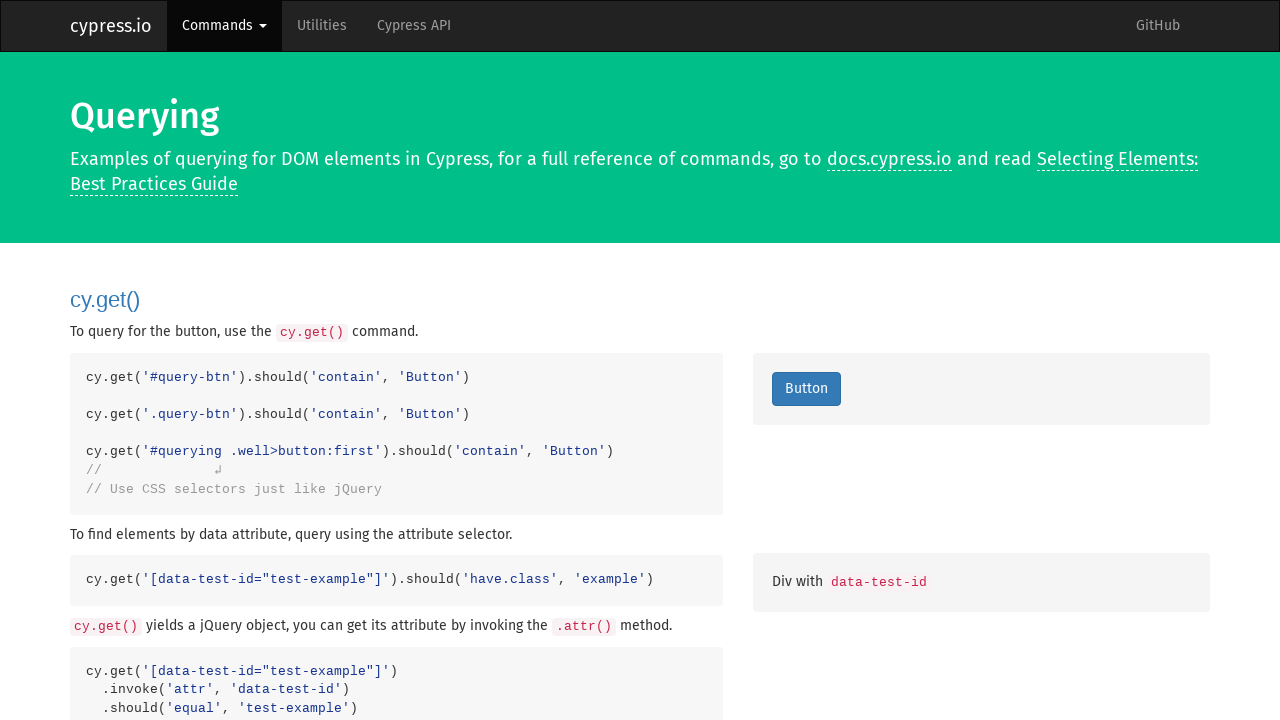

Located best-practices-selecting-elements section
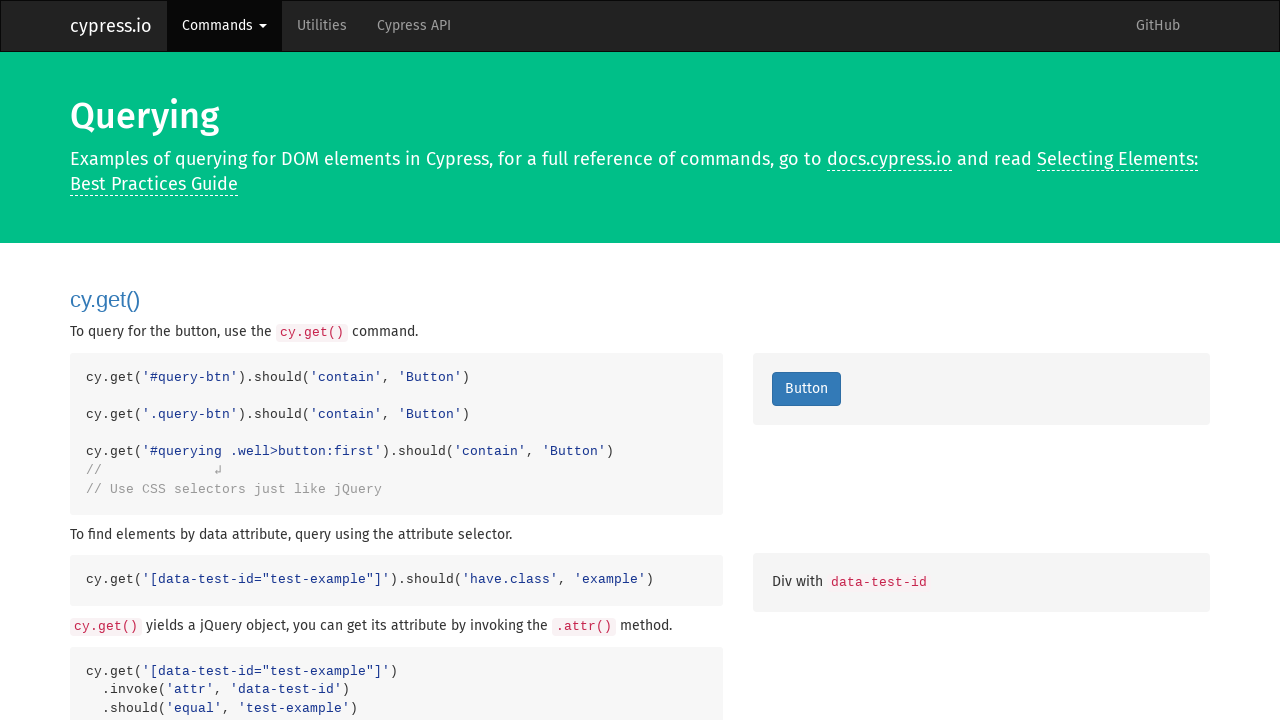

Clicked first button using generic button selector (worst practice) at (807, 361) on [data-cy=best-practices-selecting-elements] >> button >> nth=0
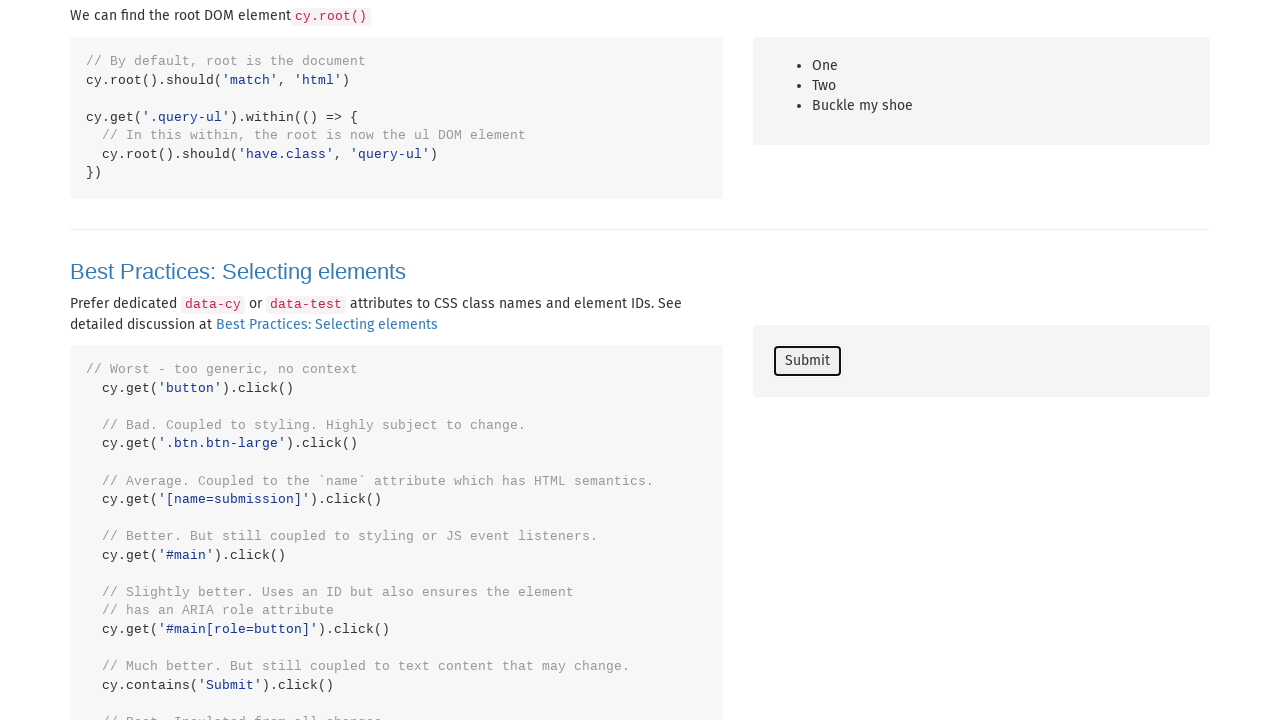

Clicked button using class selector (bad practice) at (807, 361) on [data-cy=best-practices-selecting-elements] >> .btn.btn-large
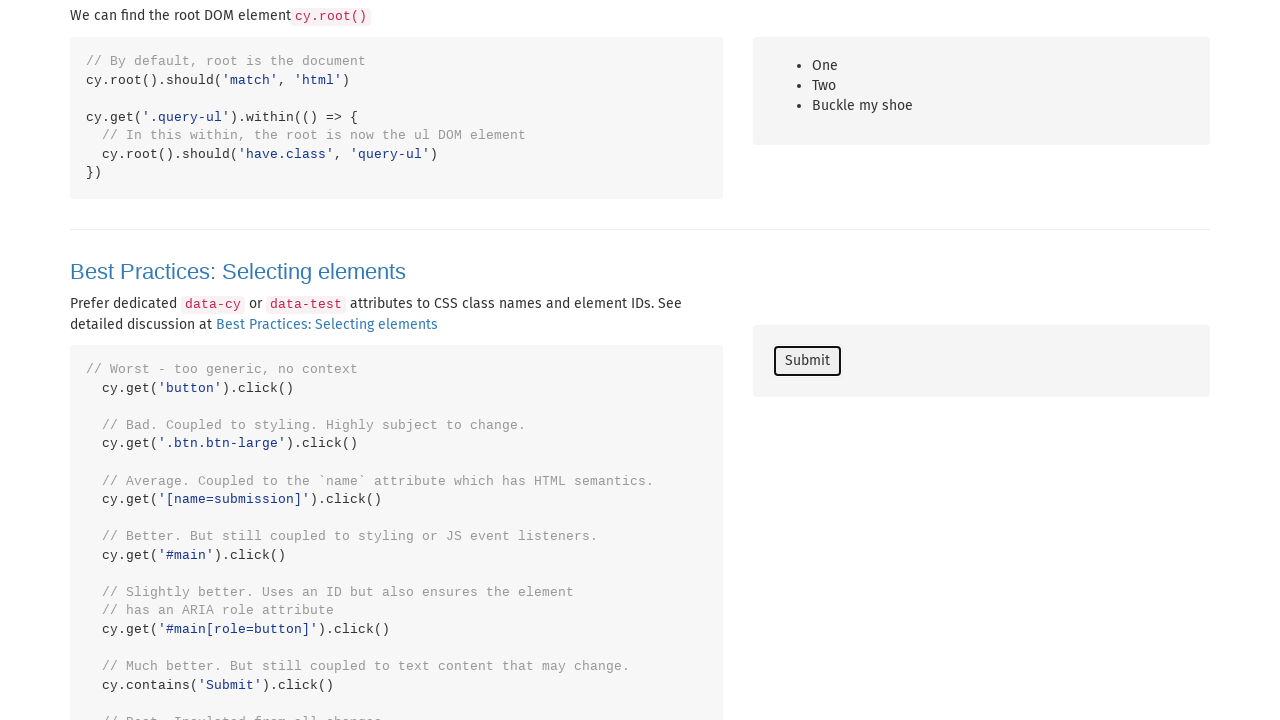

Clicked button using name attribute selector (average practice) at (807, 361) on [data-cy=best-practices-selecting-elements] >> [name=submission]
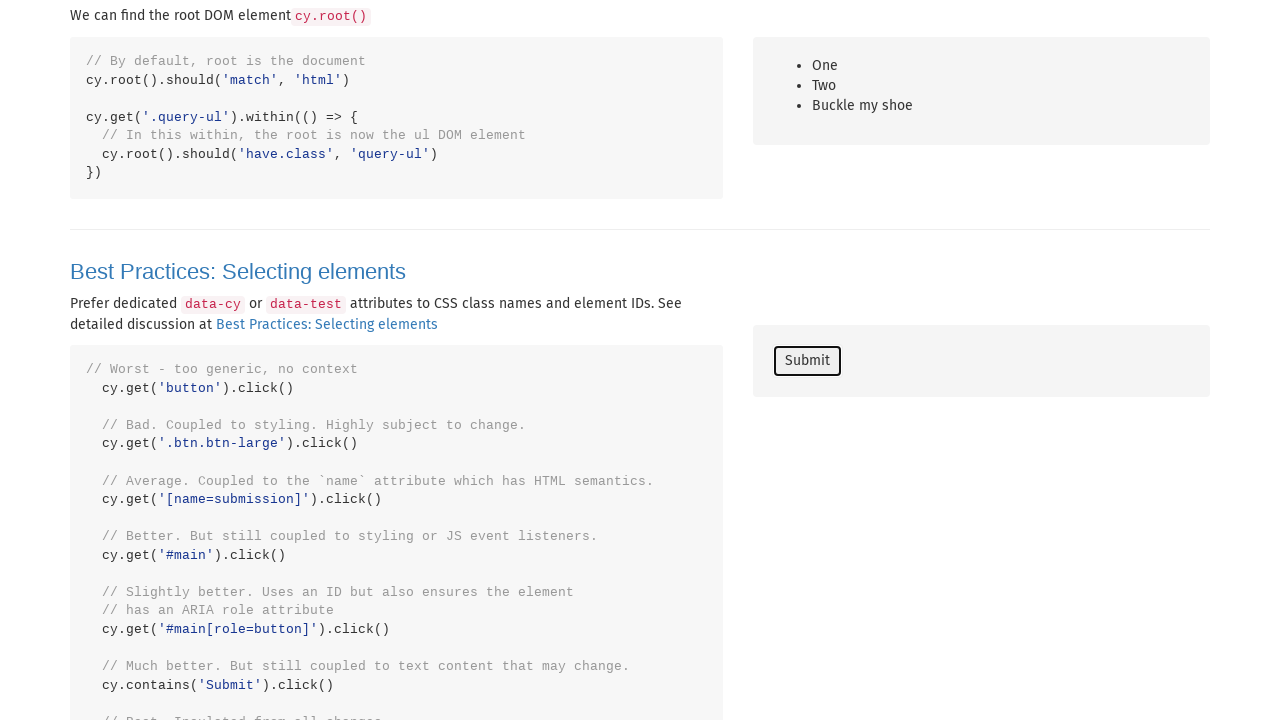

Clicked button using ID selector (better practice) at (807, 361) on [data-cy=best-practices-selecting-elements] >> #main
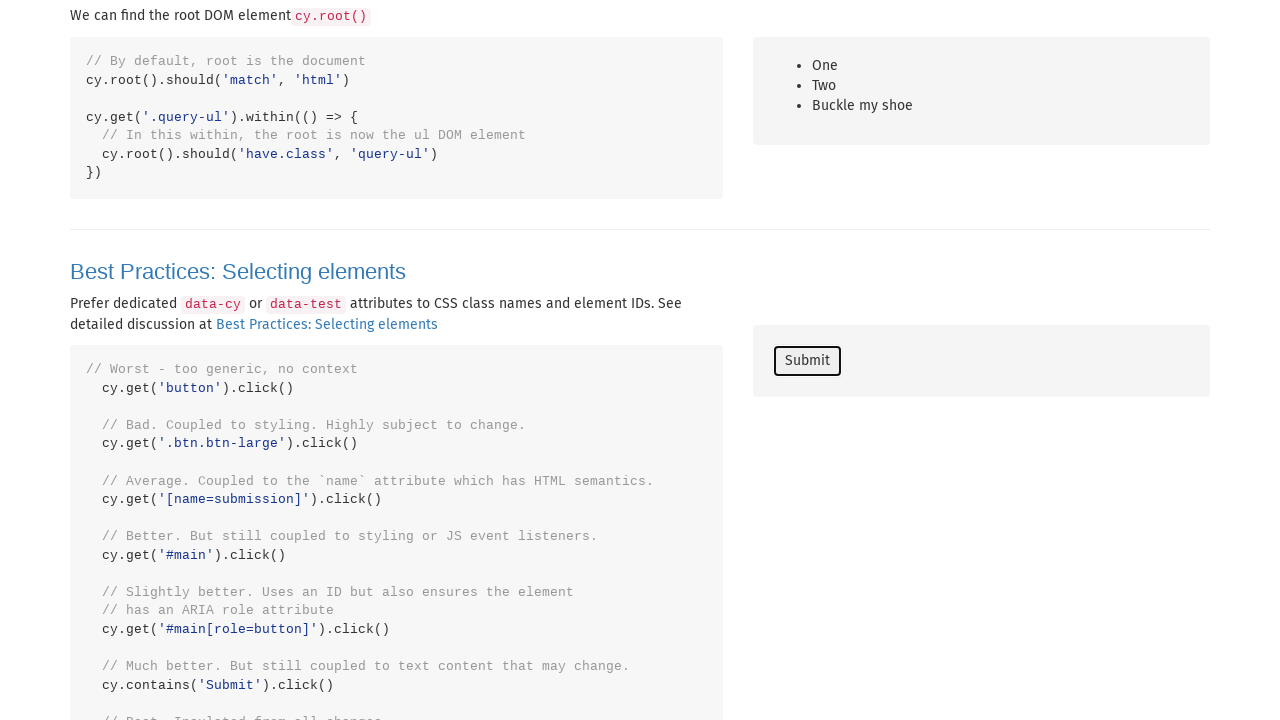

Clicked button using ID with role attribute (slightly better practice) at (807, 361) on [data-cy=best-practices-selecting-elements] >> #main[role=button]
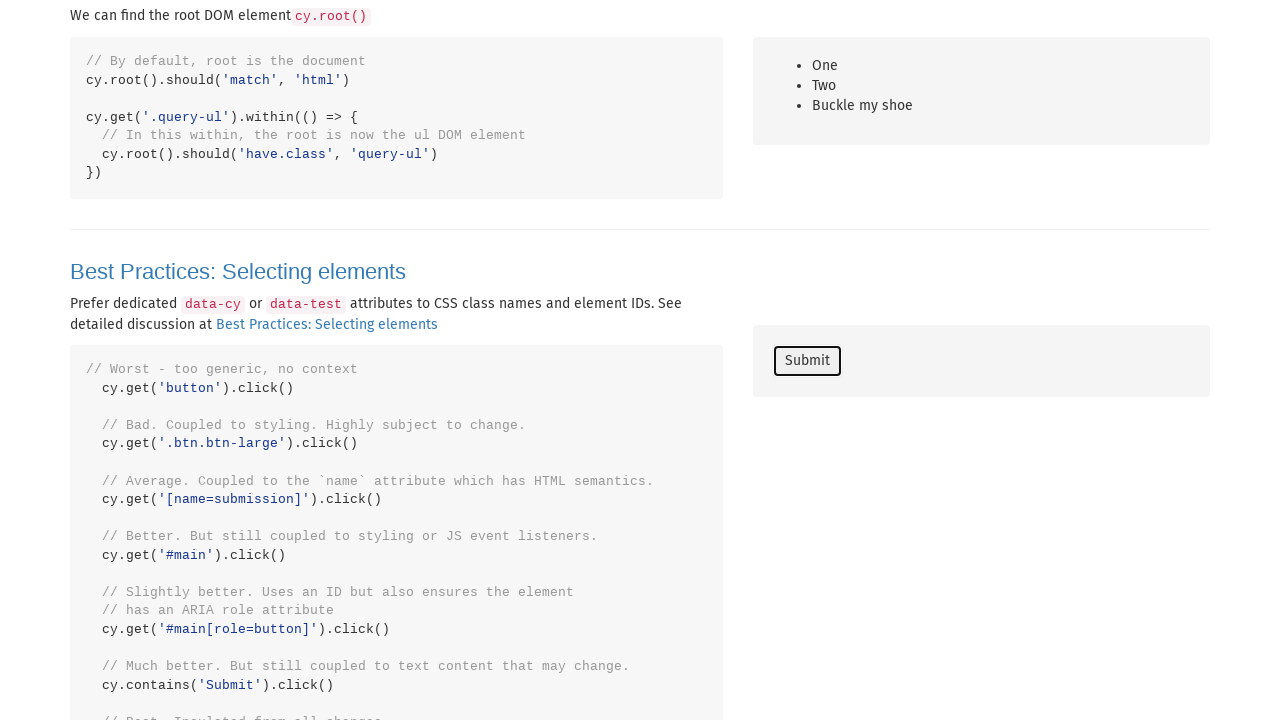

Clicked button using text content 'Submit' (much better practice) at (807, 361) on [data-cy=best-practices-selecting-elements] >> internal:text="Submit"i
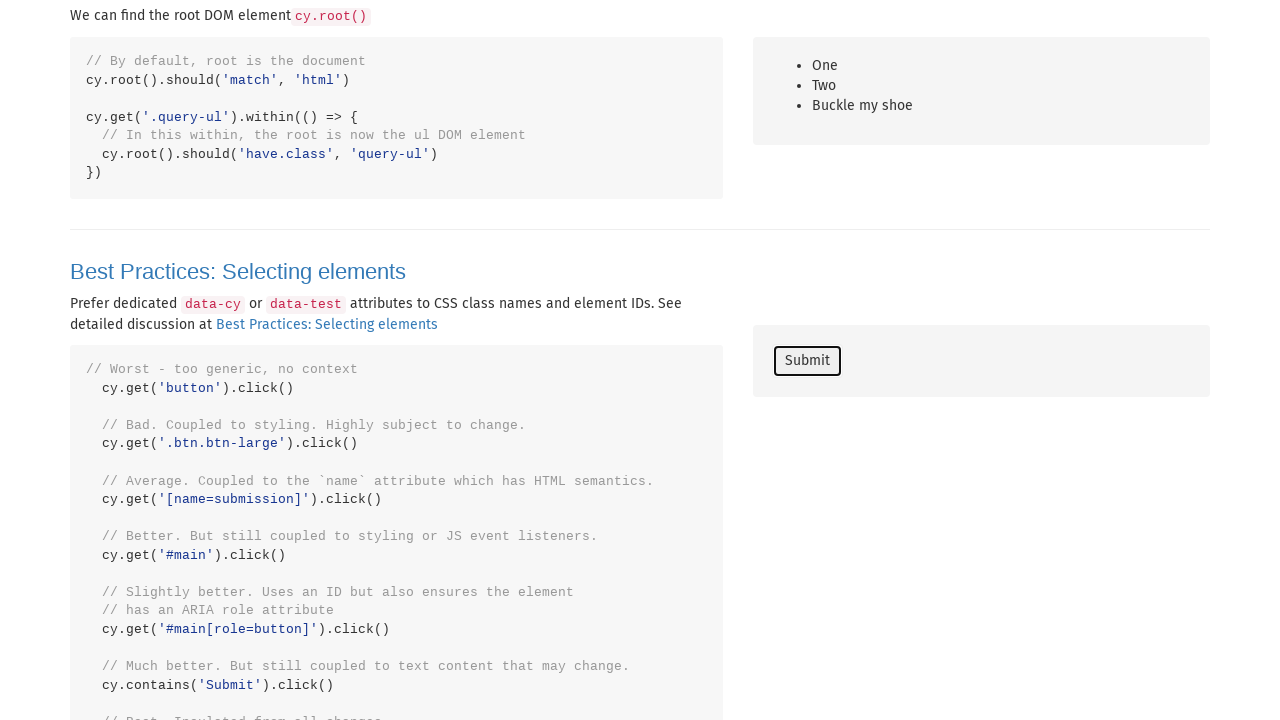

Clicked button using data-cy attribute (best practice) at (807, 361) on [data-cy=best-practices-selecting-elements] >> [data-cy=submit]
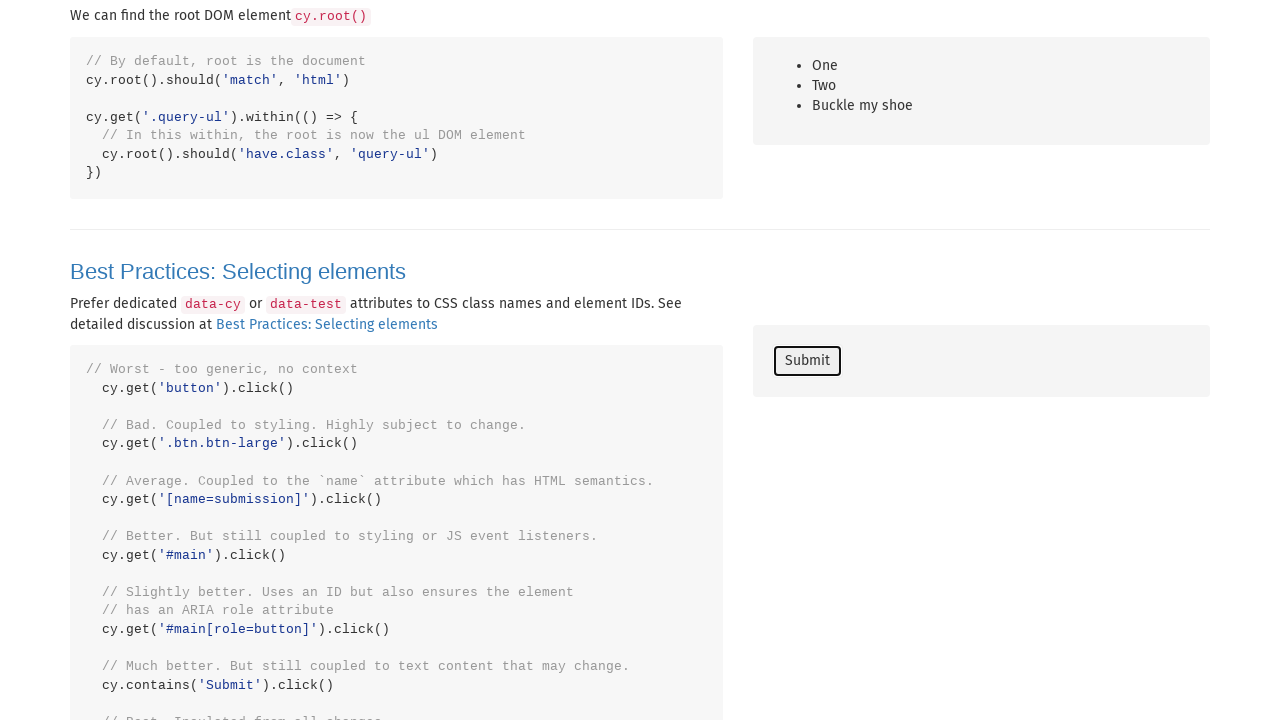

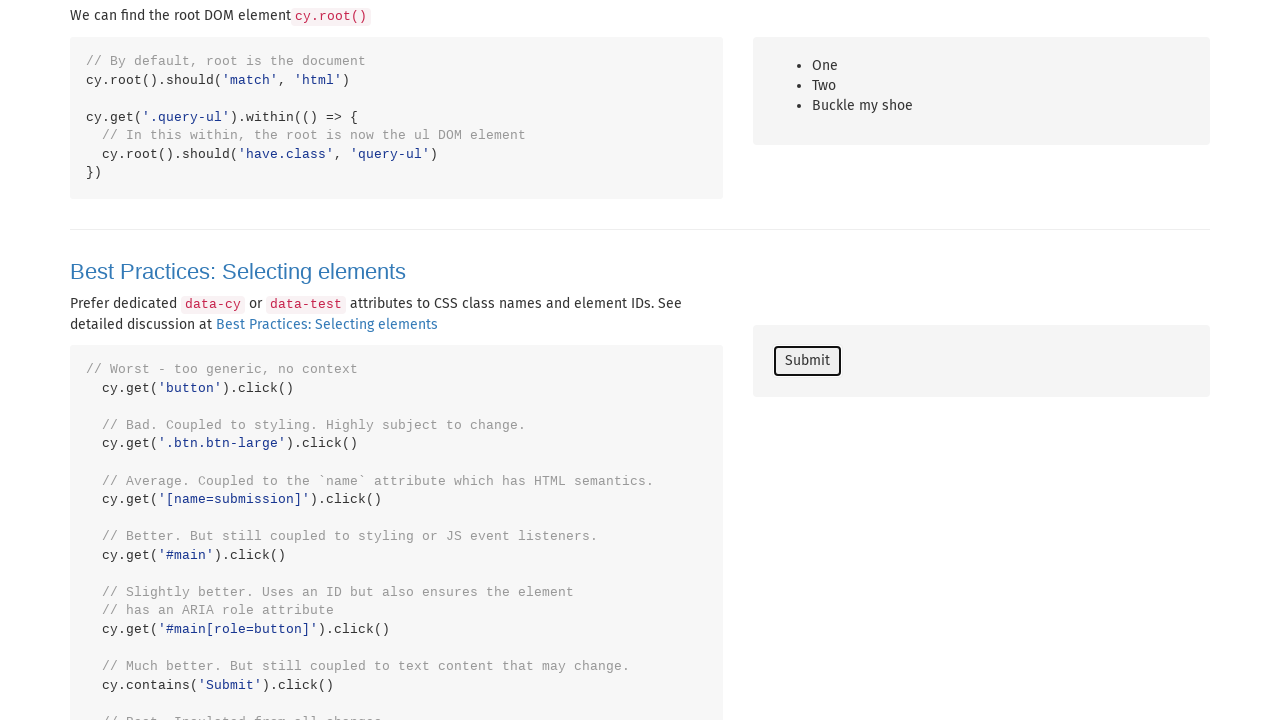